Tests the search functionality on a software engineering documentation site by searching for "UML" and verifying results appear

Starting URL: https://maciejskorski.github.io/software_engineering

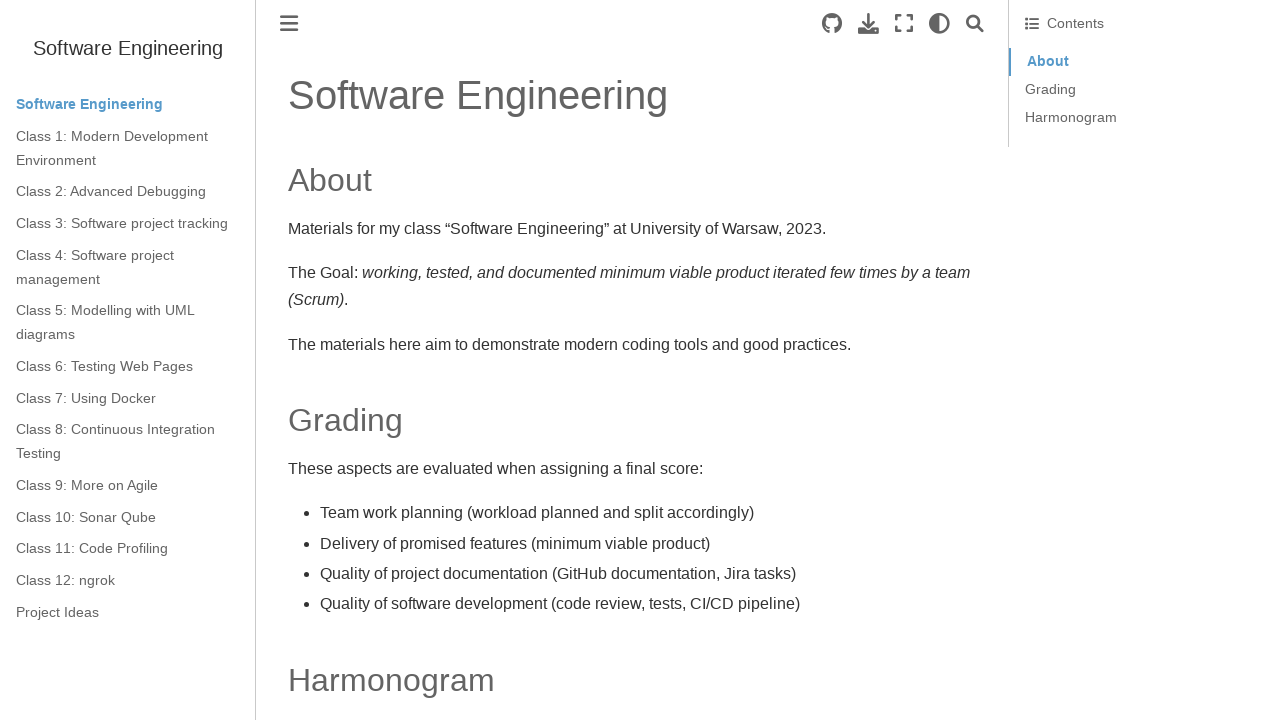

Clicked search button to open search field at (975, 24) on .search-button
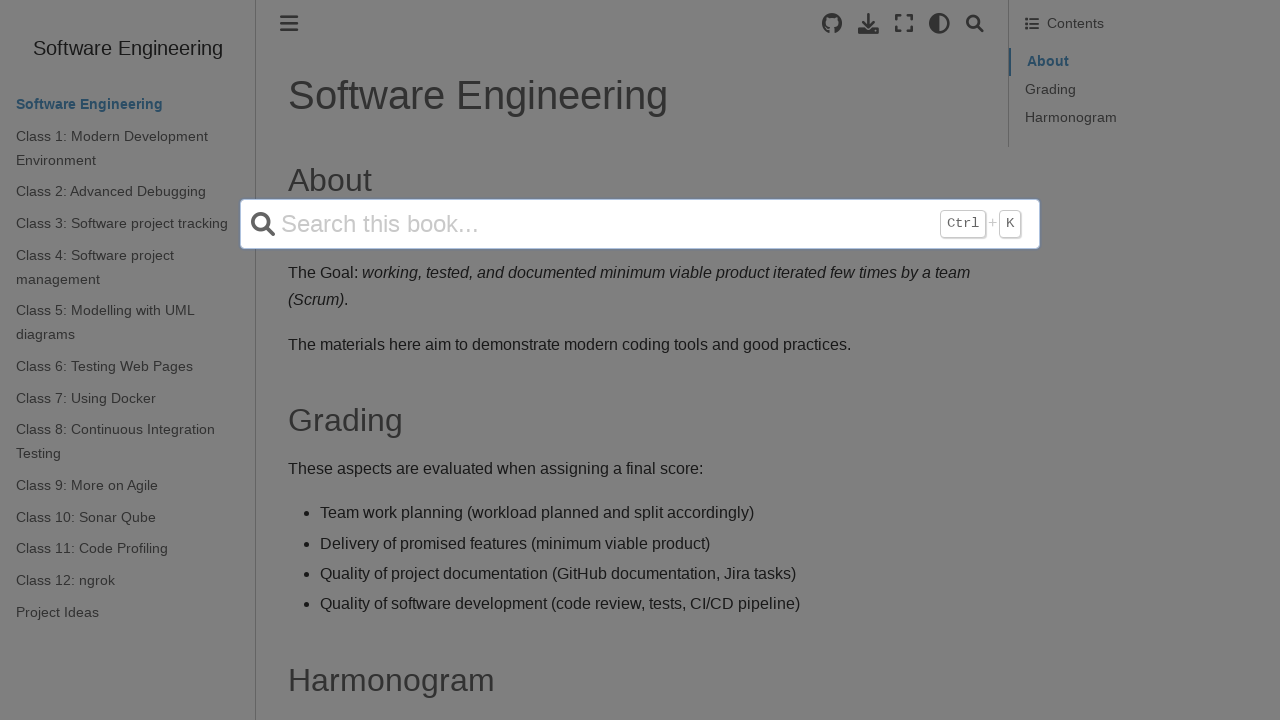

Filled search field with 'UML' on input[name='q']
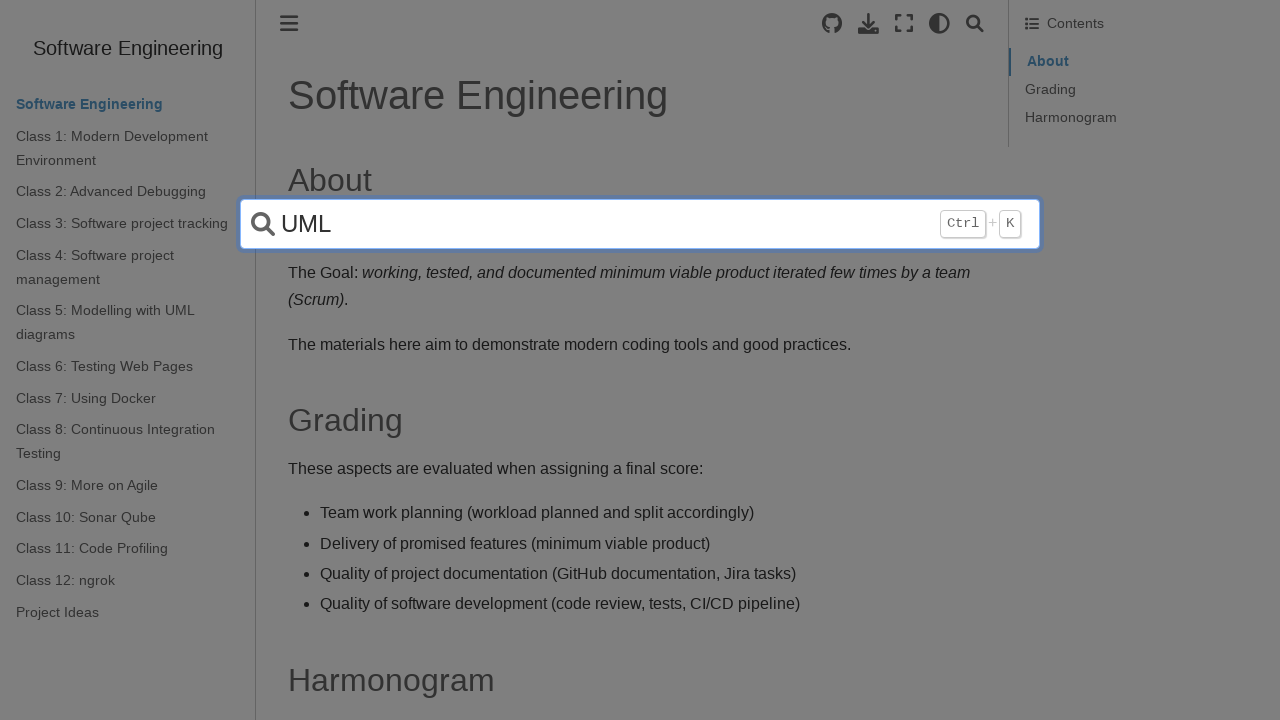

Pressed Enter to submit search query on input[name='q']
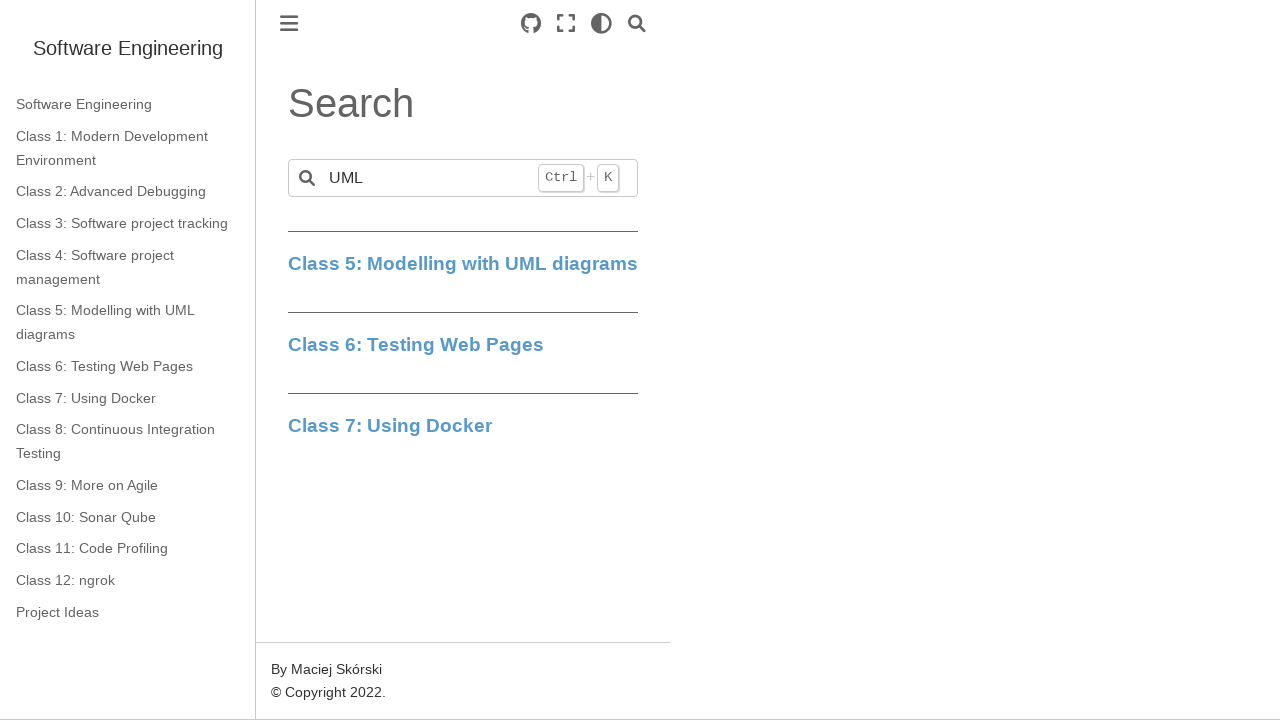

Search results loaded and UML modelling documentation found
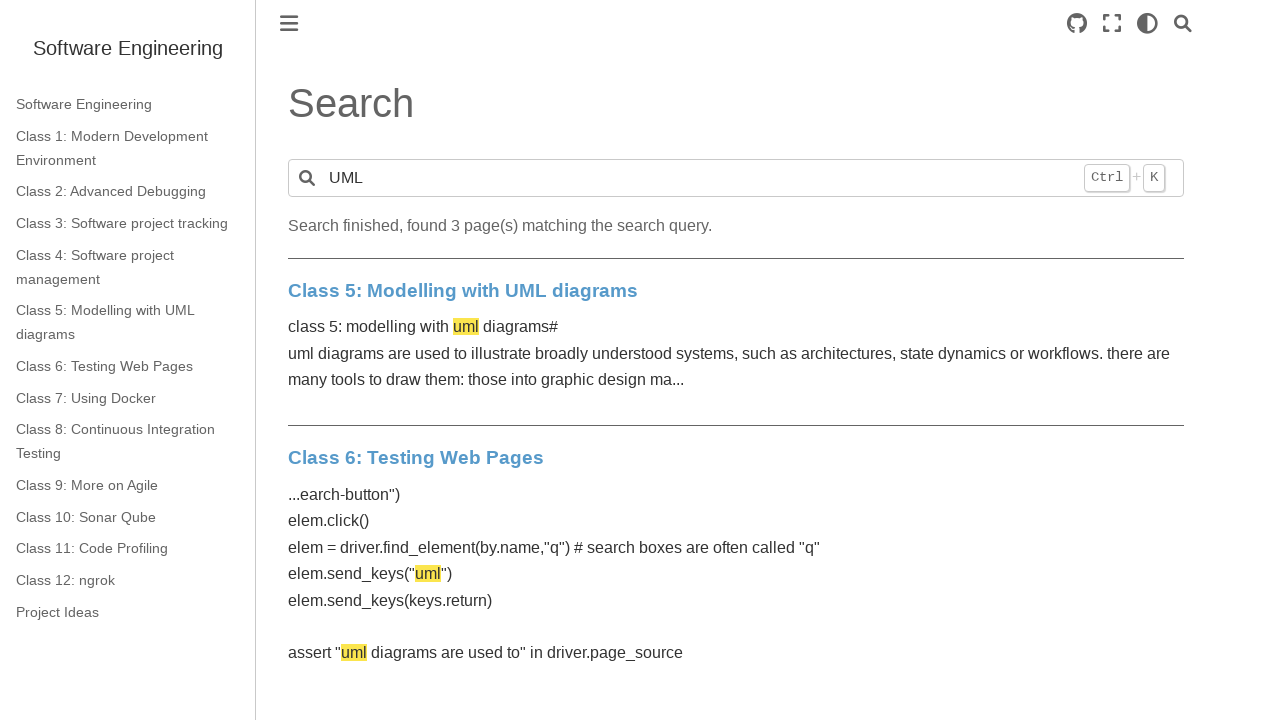

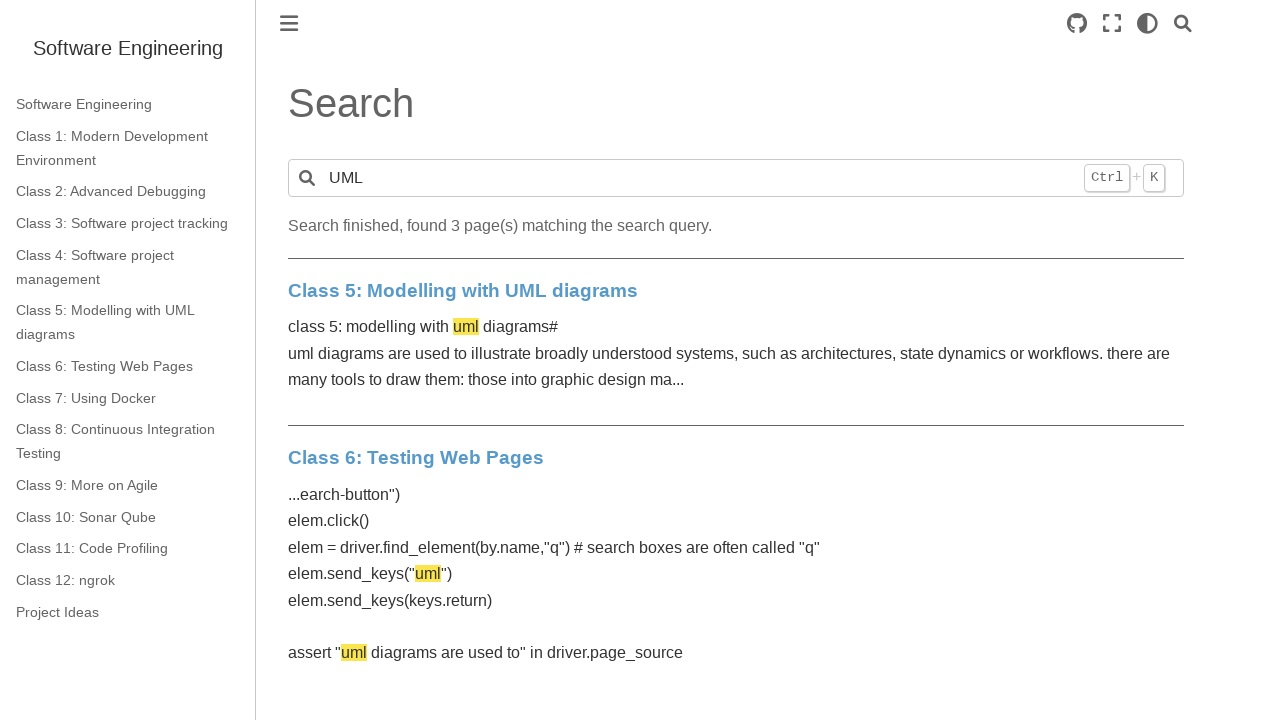